Tests browser navigation functionality by visiting otto.de, then wisequarter.com, verifying page titles and URLs, and using browser back, refresh, and forward actions.

Starting URL: https://www.otto.de

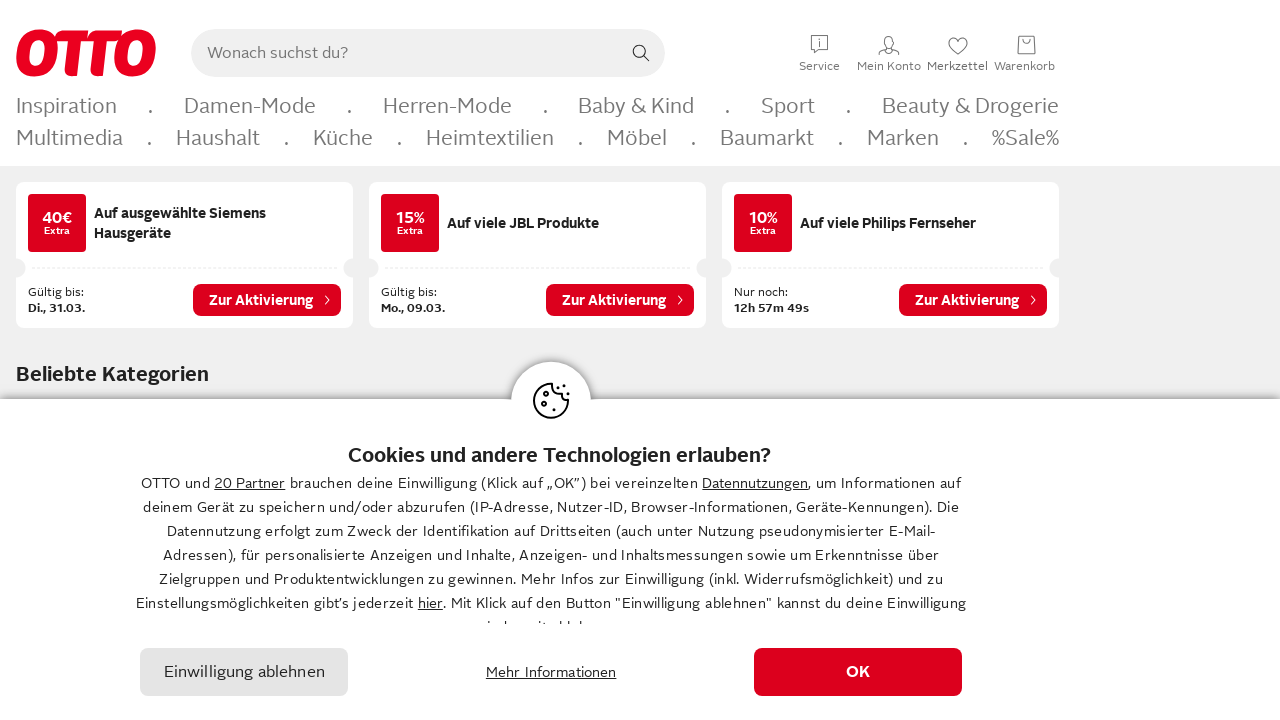

Retrieved page title
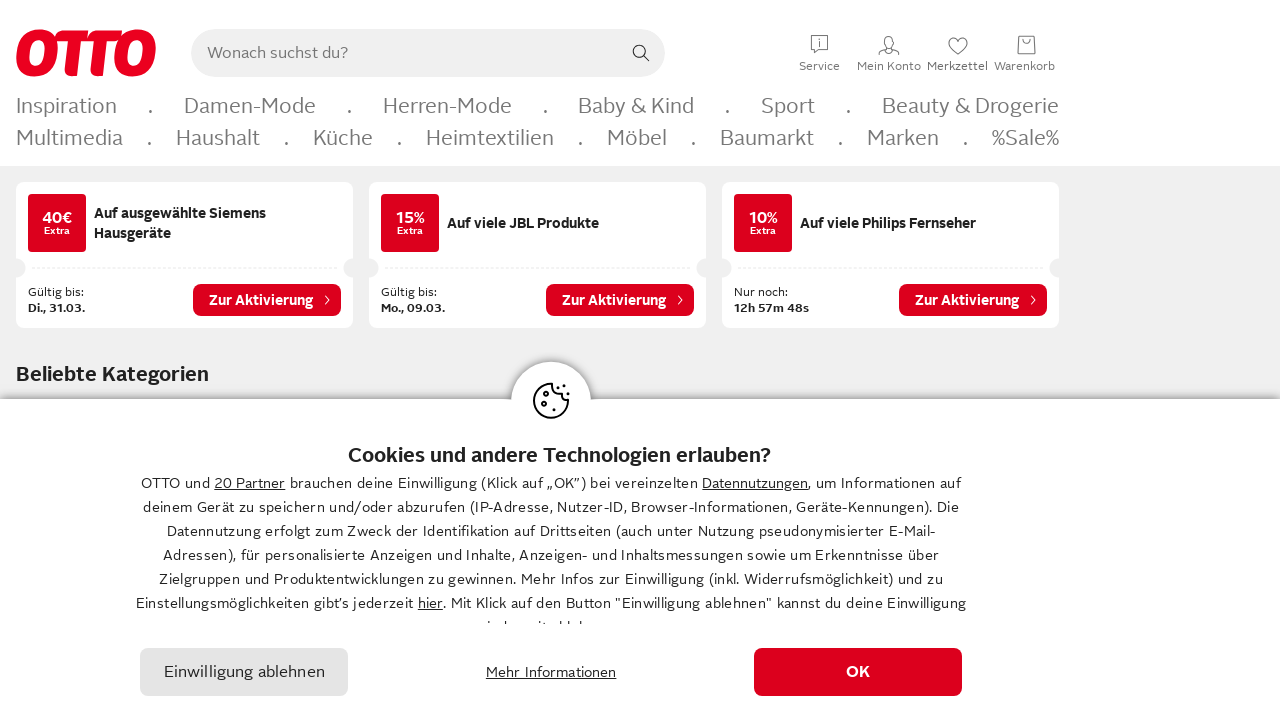

Retrieved page URL
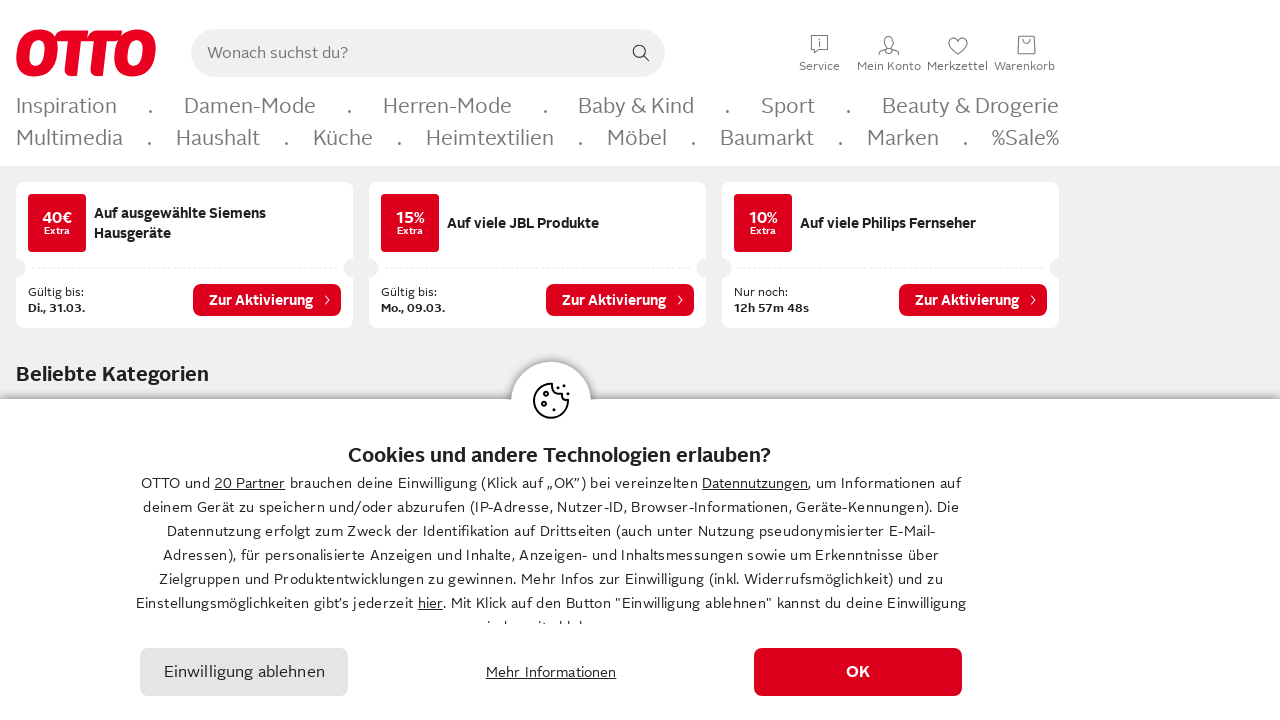

Verified otto.de page title contains 'otto'
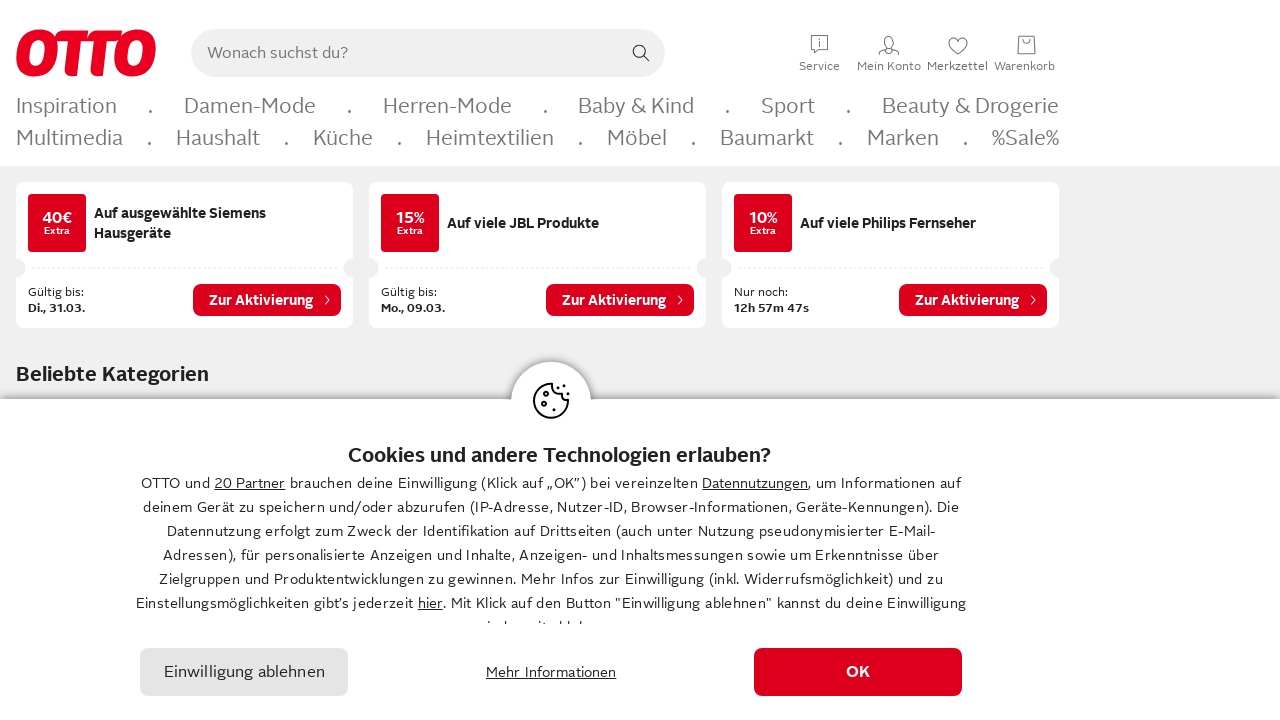

Verified otto.de URL contains 'otto'
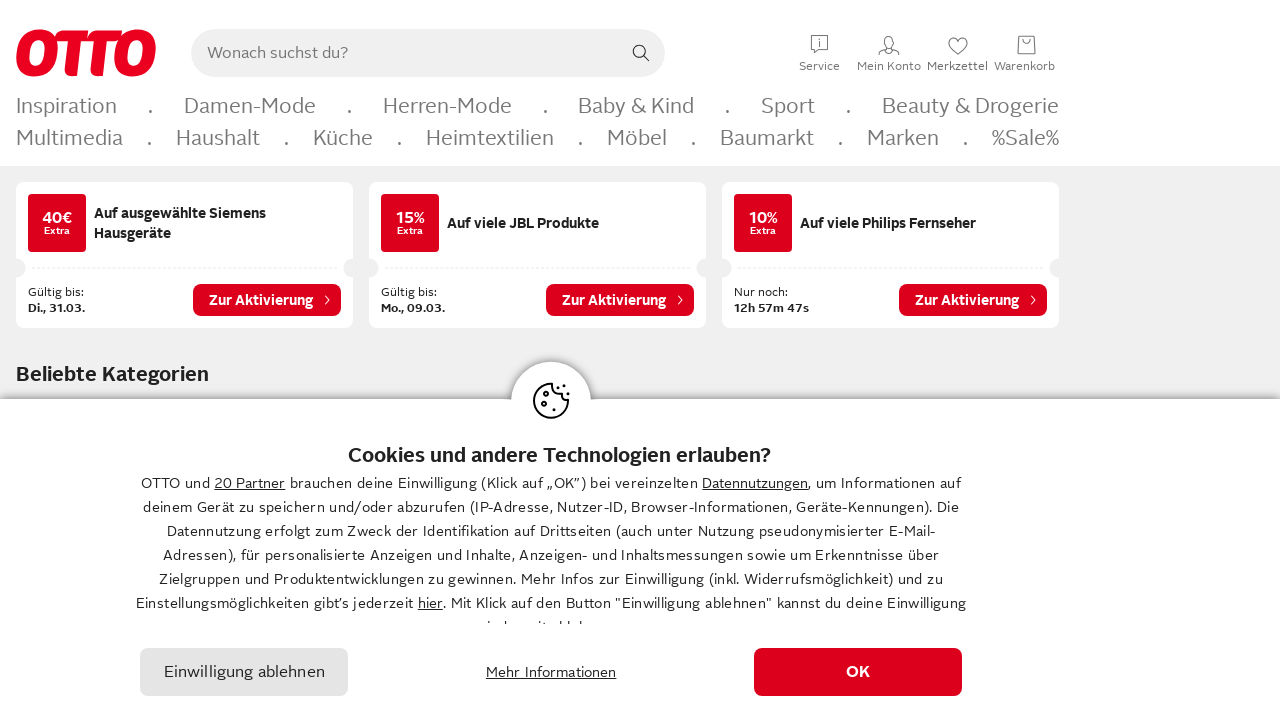

Navigated to wisequarter.com
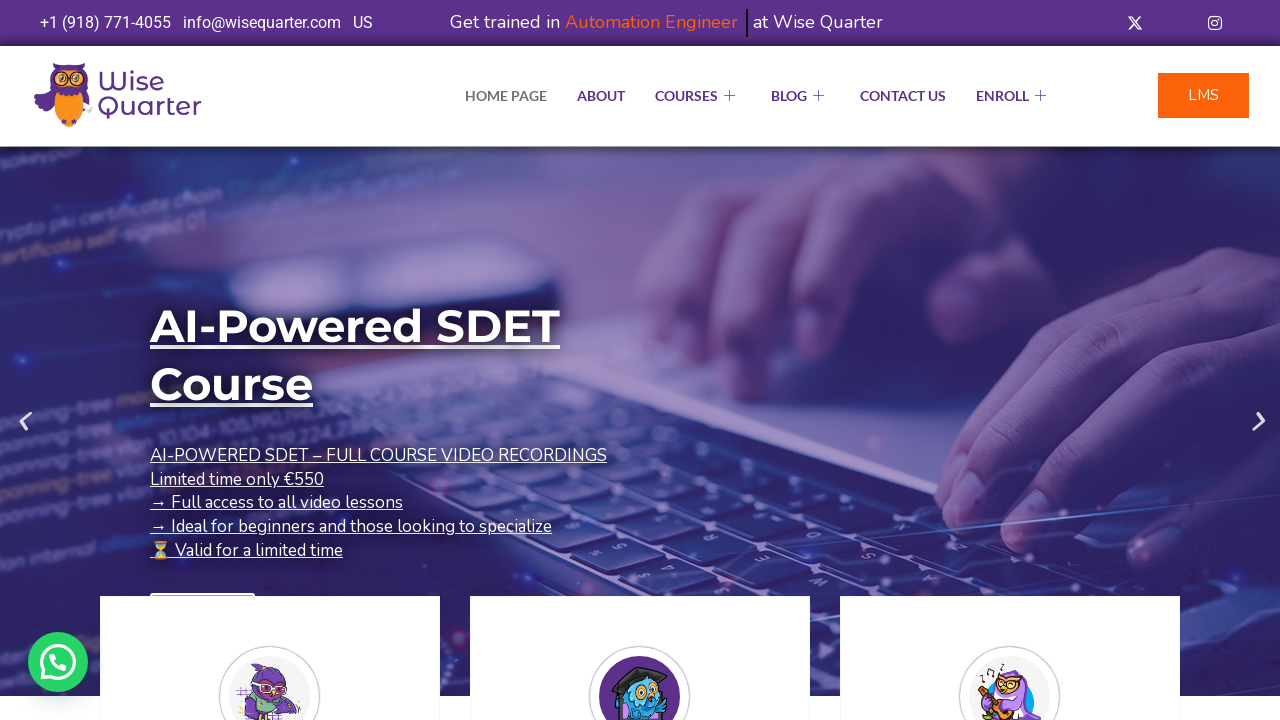

Retrieved wisequarter.com page title
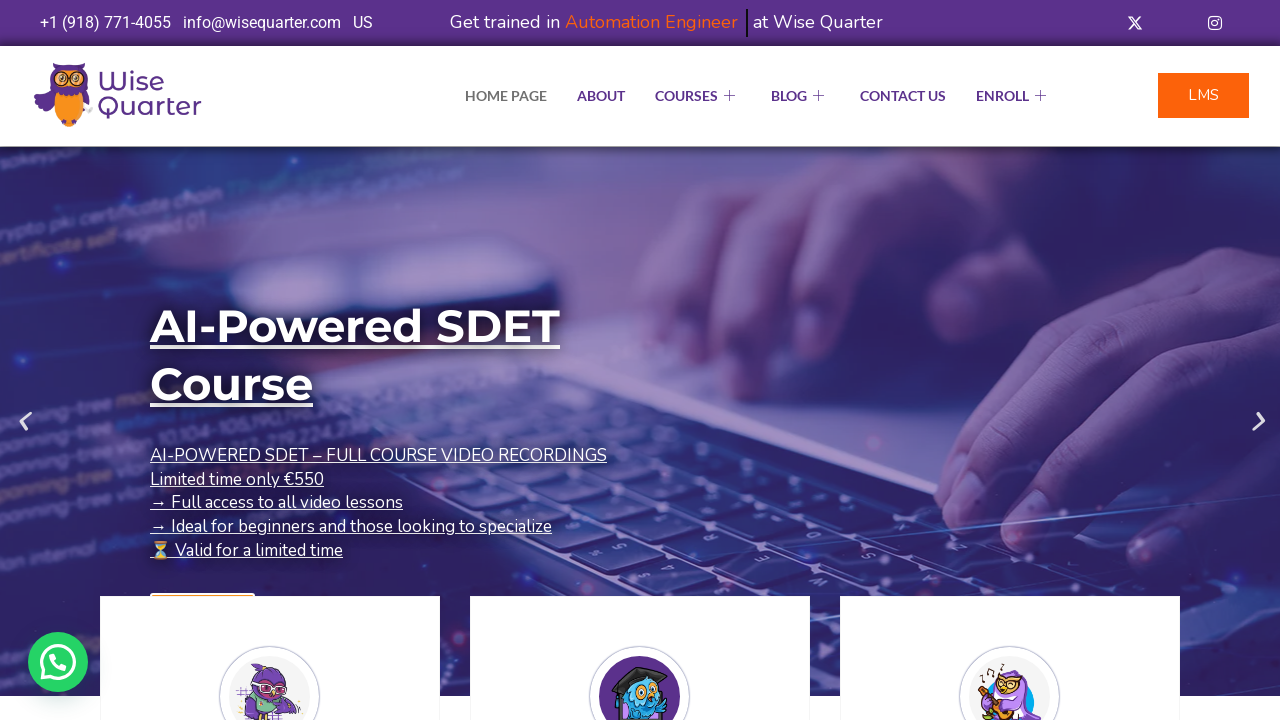

Retrieved wisequarter.com page URL
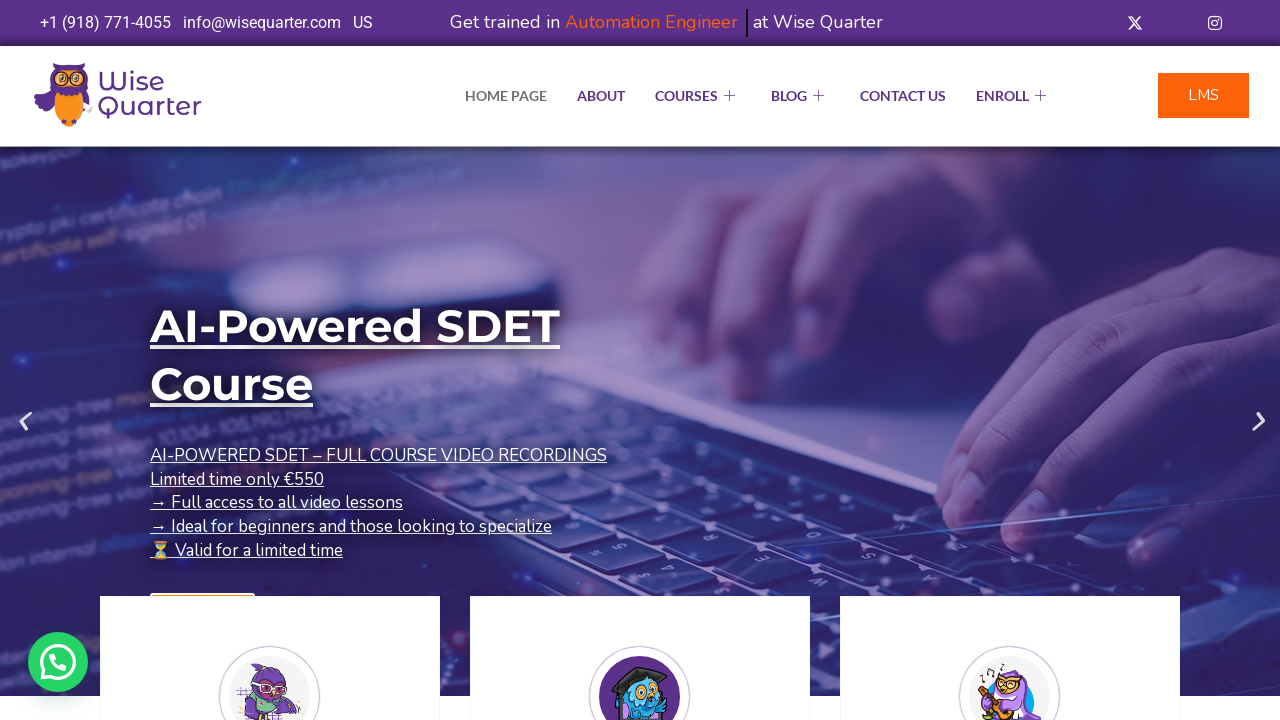

Verified wisequarter.com page title contains 'Quarter'
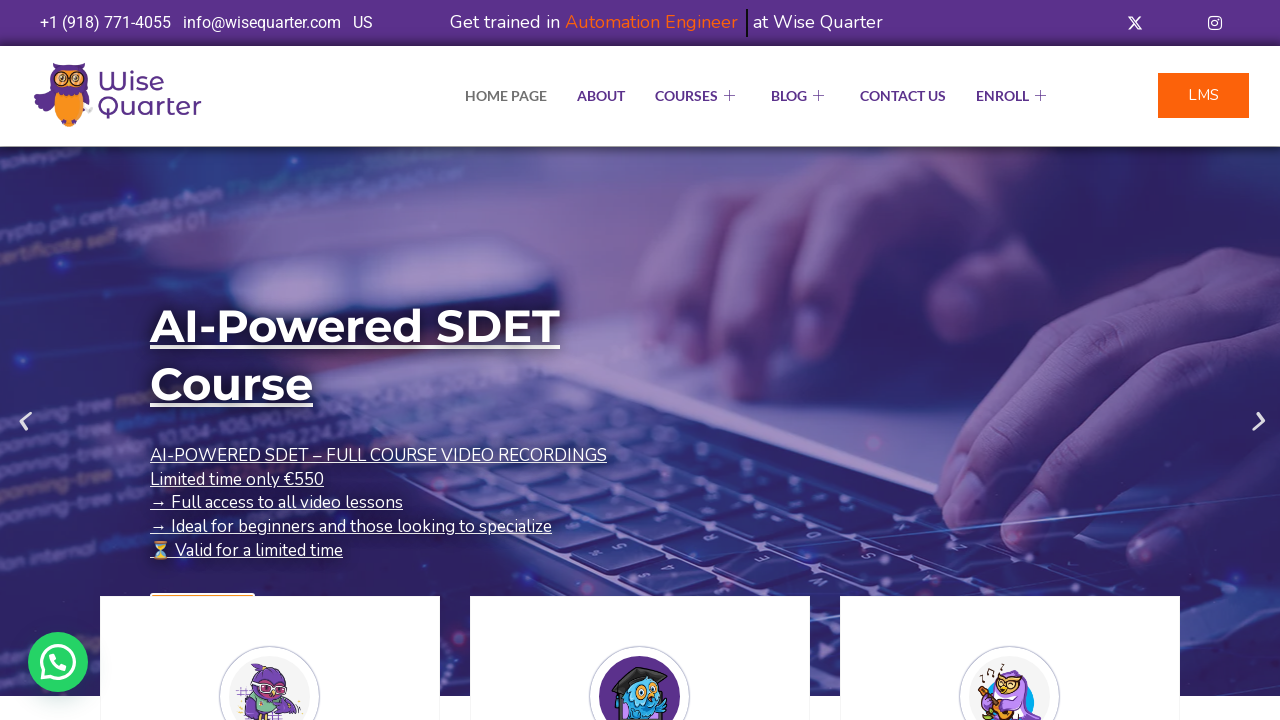

Verified wisequarter.com URL contains 'quarter'
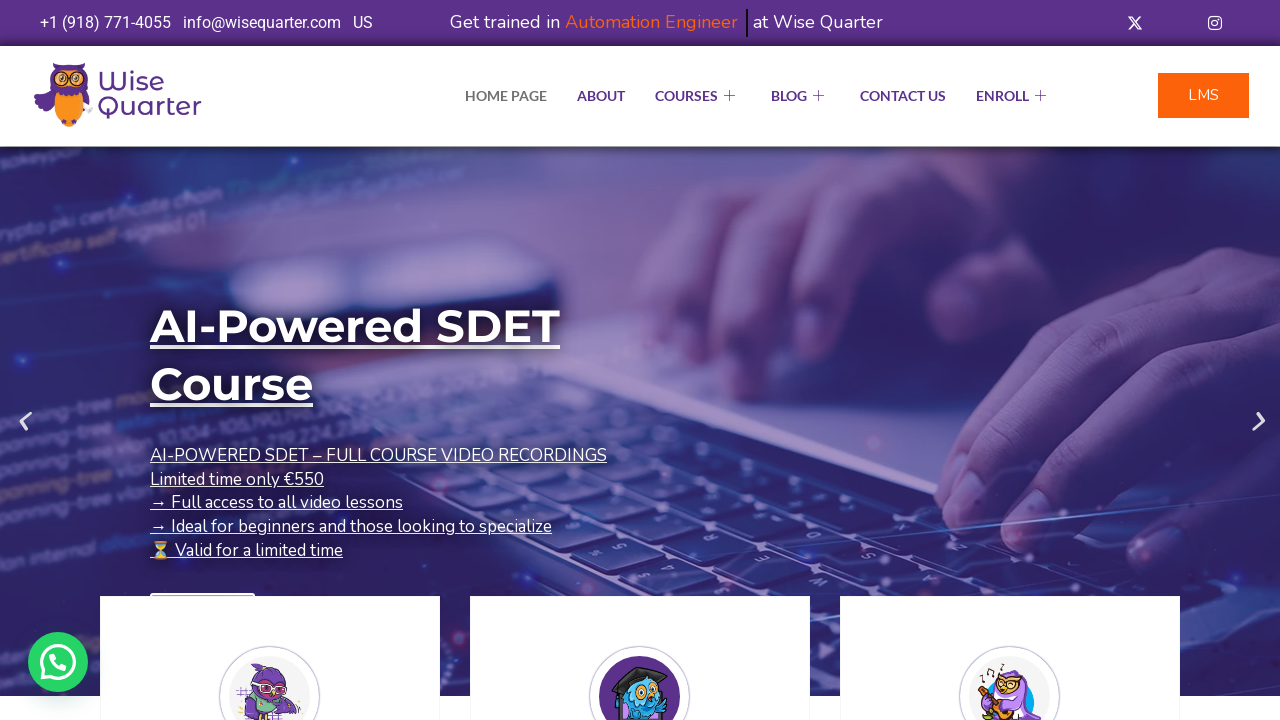

Navigated back to otto.de using browser back button
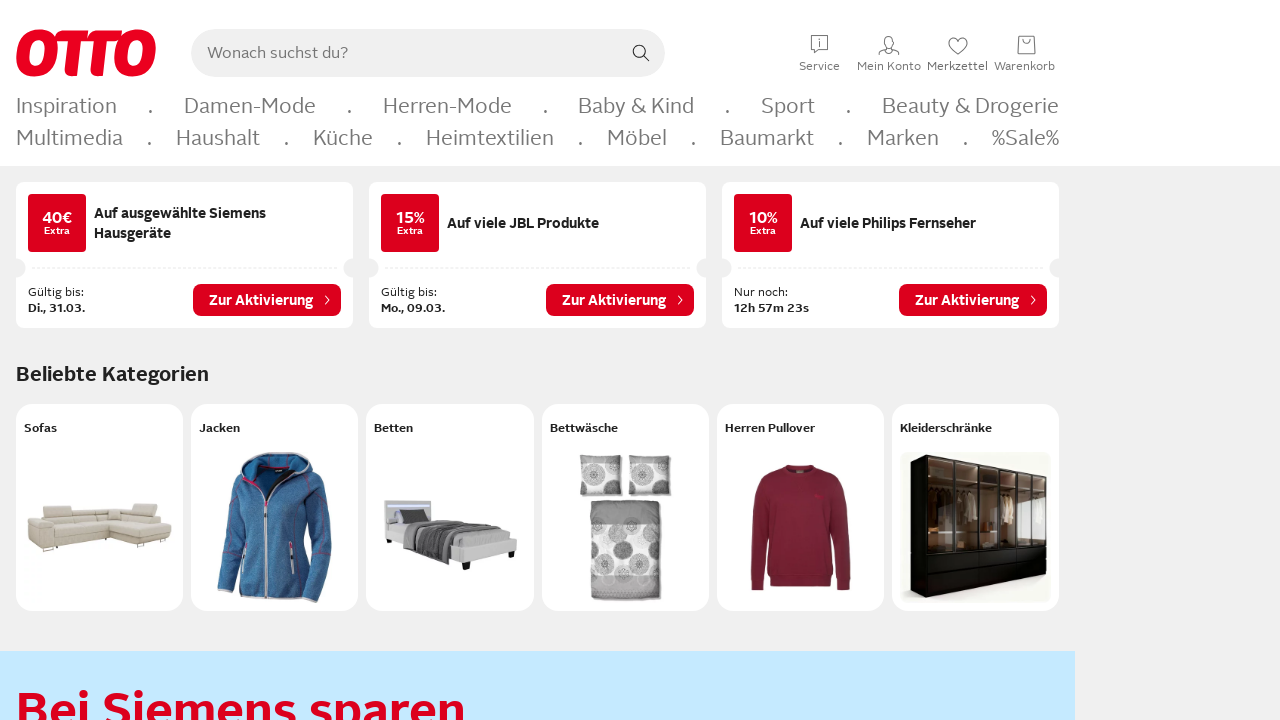

Refreshed otto.de page
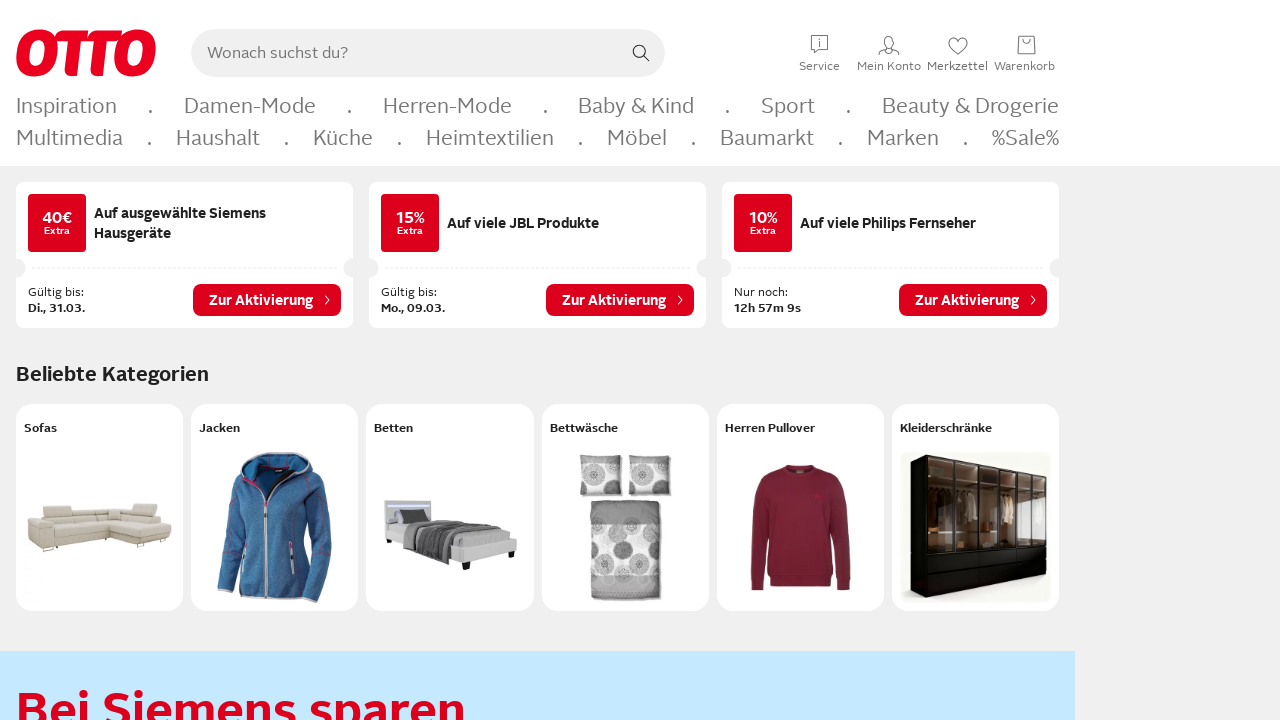

Navigated forward to wisequarter.com using browser forward button
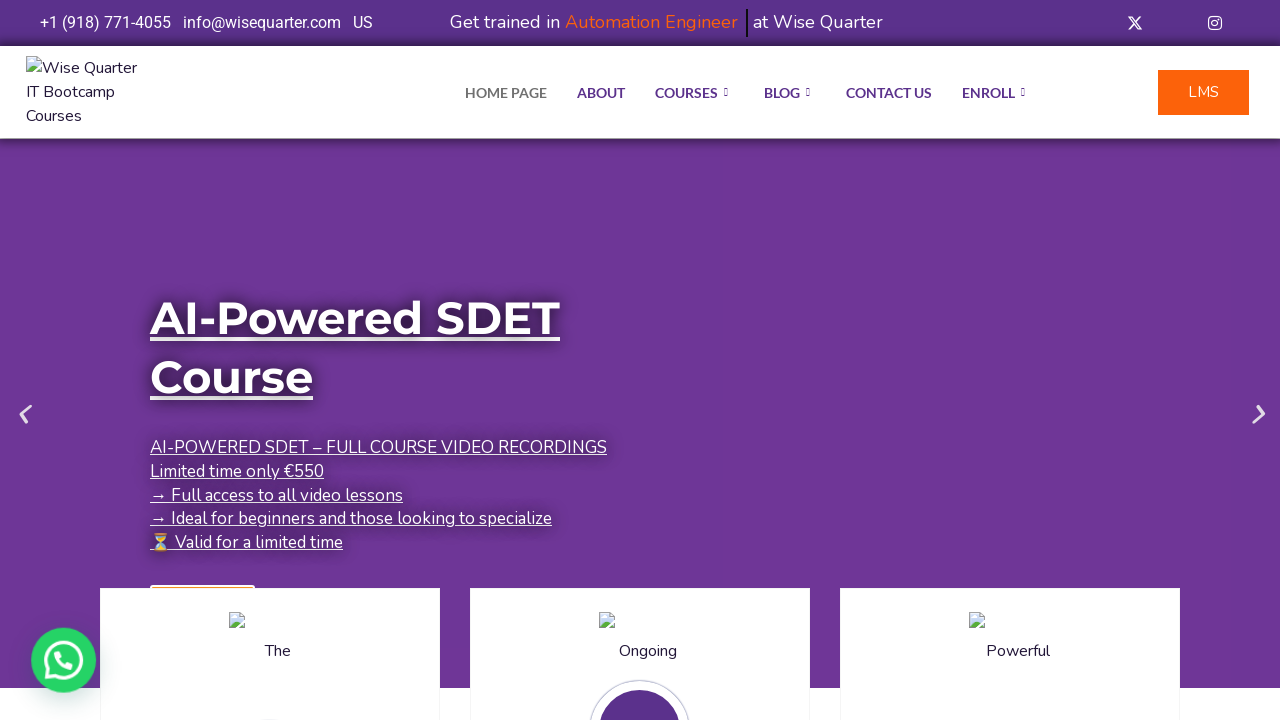

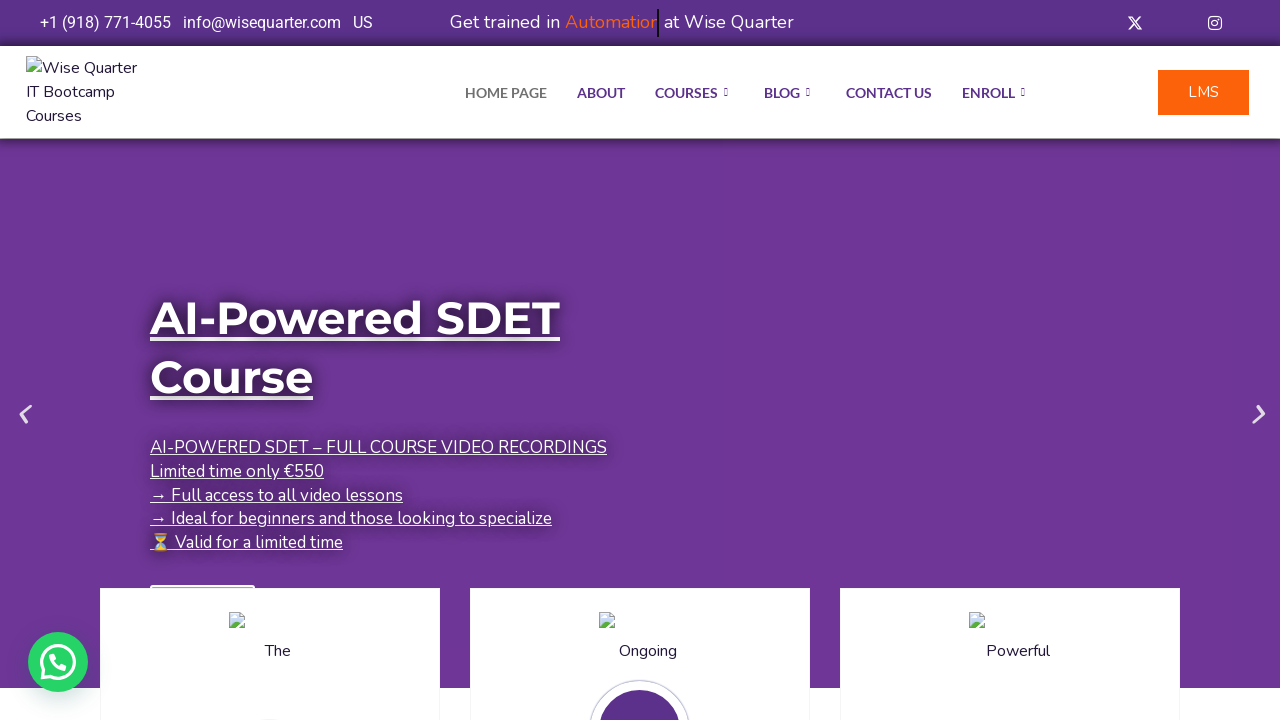